Fills out a bus ticket booking form by entering source city, destination city, and travel date

Starting URL: https://www.abhibus.com/bus-ticket-booking

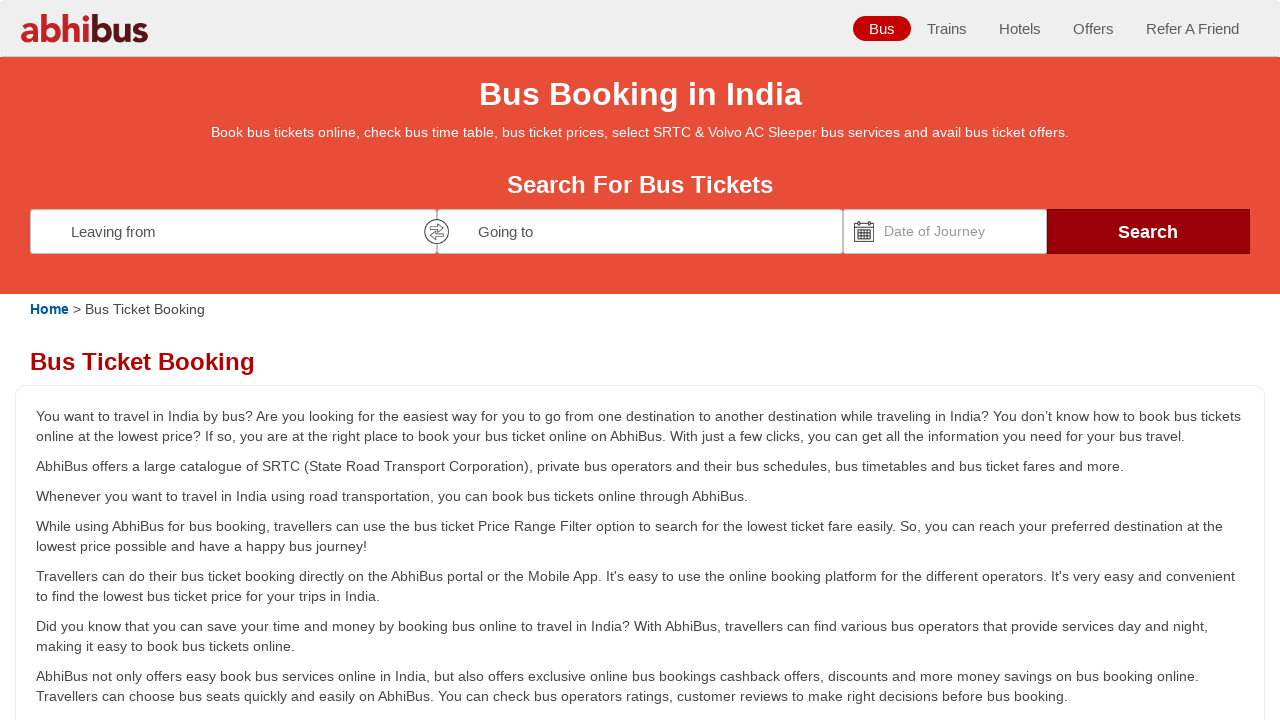

Filled source city field with 'Coimbatore' on #source
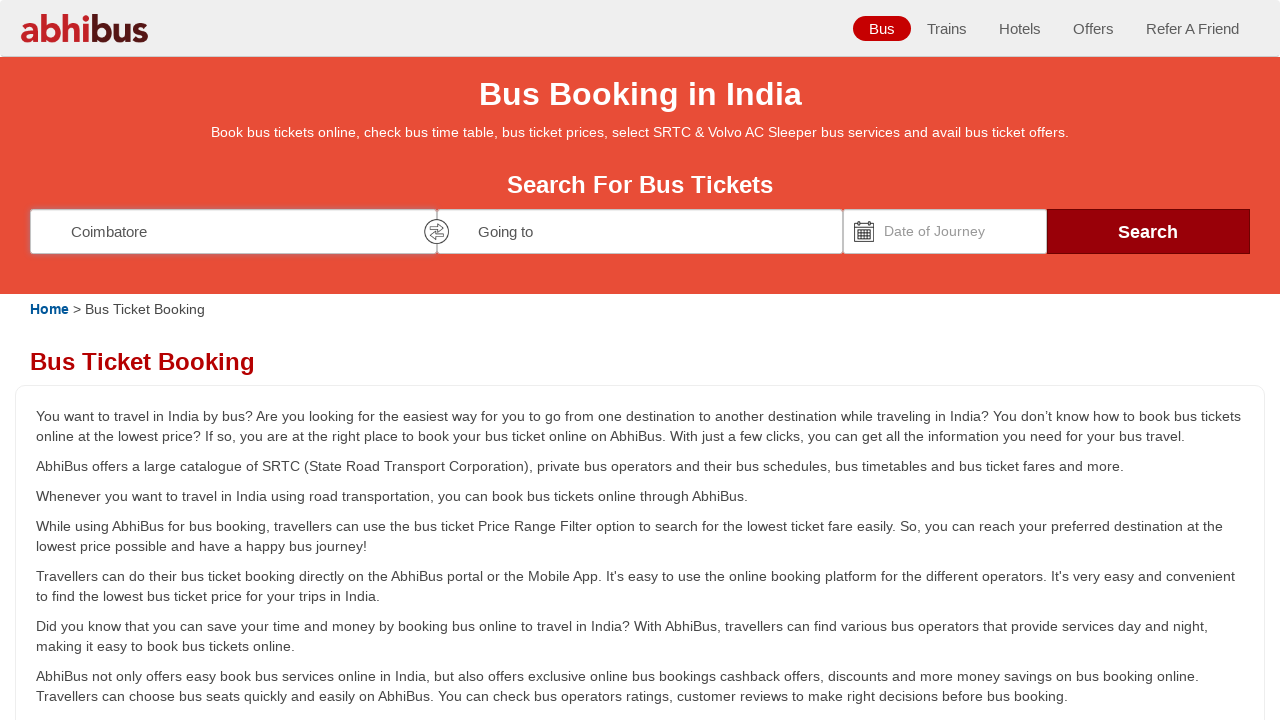

Filled destination city field with 'Palani' on #destination
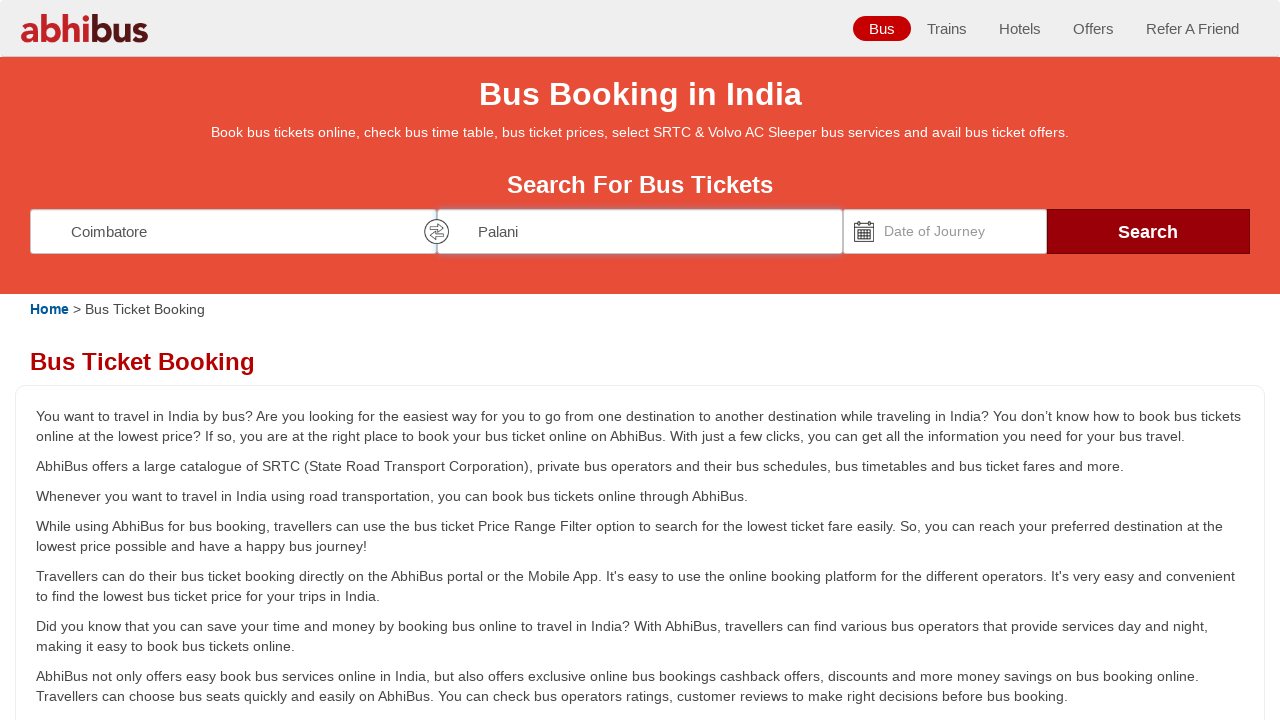

Set travel date to 15/03/2024 using JavaScript
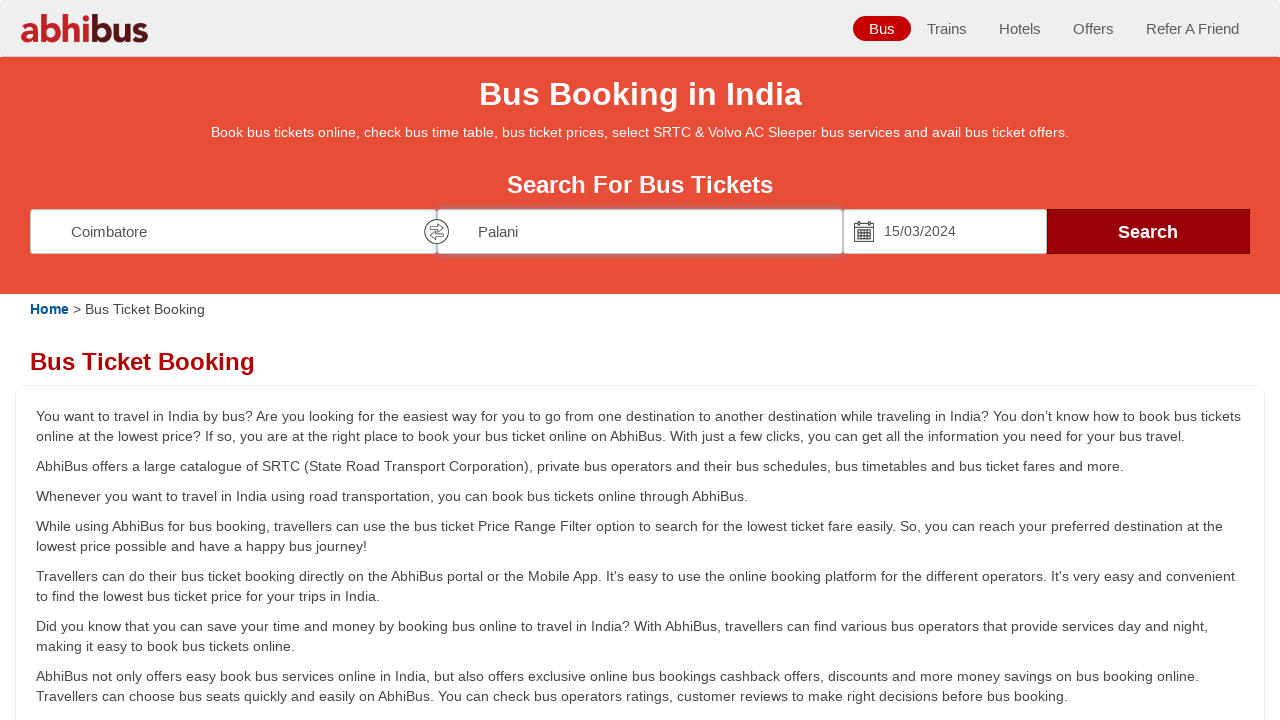

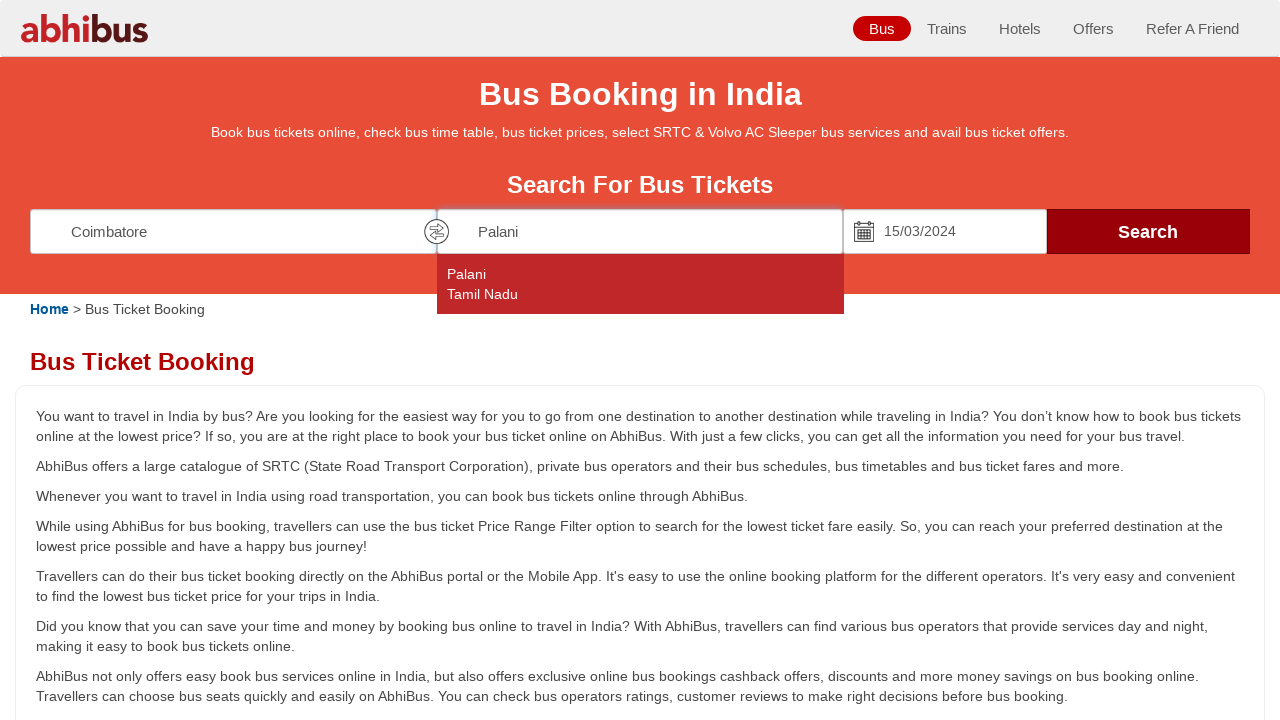